Tests hide/show functionality by clicking hide and show buttons and verifying input box visibility

Starting URL: https://rahulshettyacademy.com/AutomationPractice/

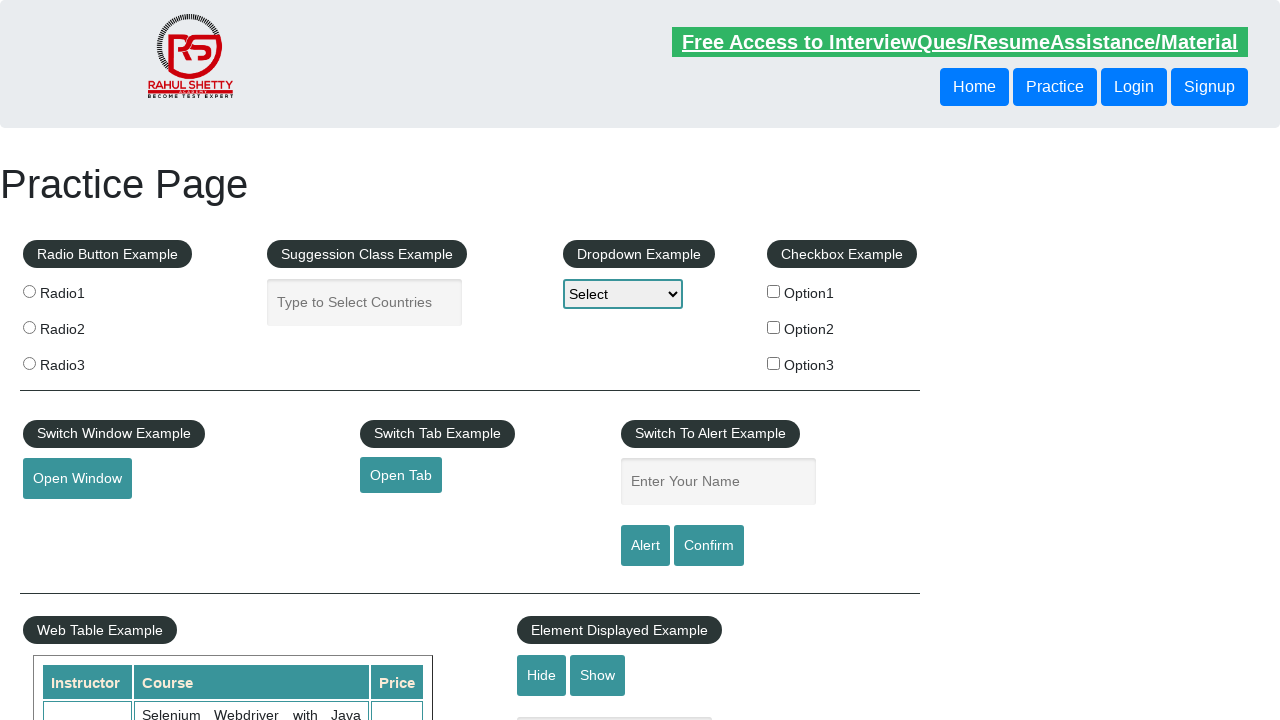

Waited for hide button selector to load
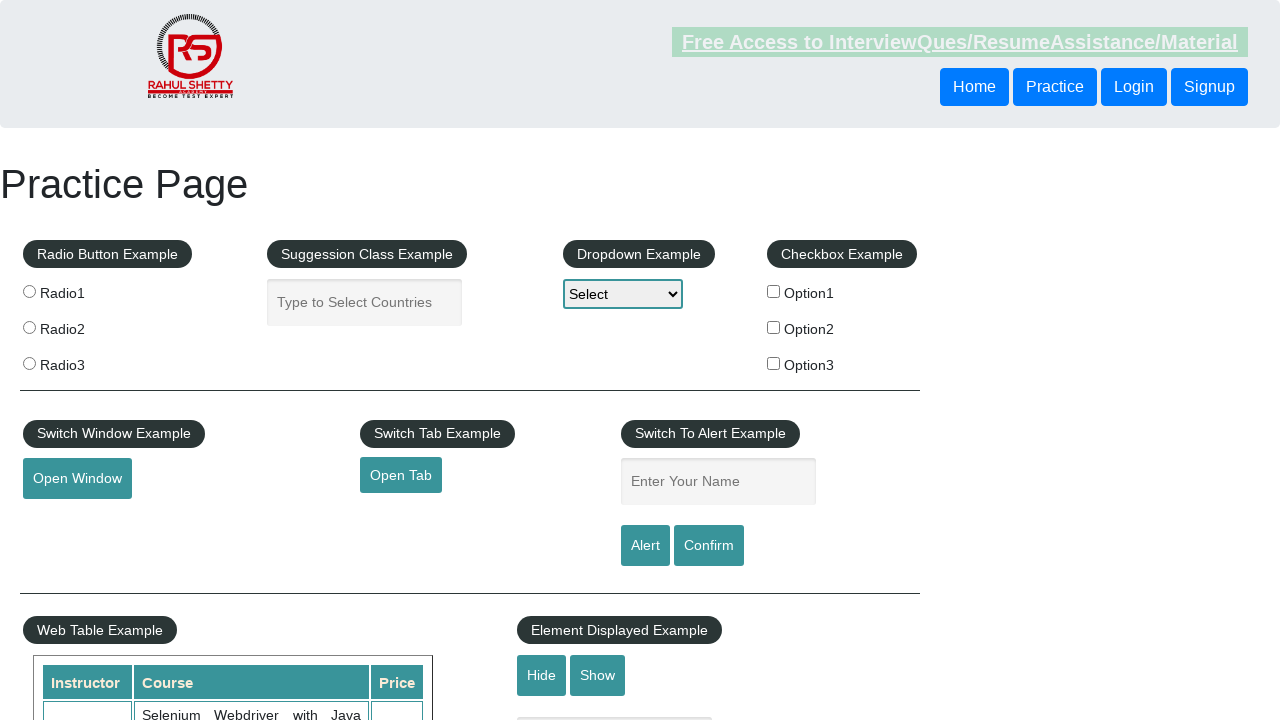

Clicked hide button to hide the input box at (542, 675) on #hide-textbox
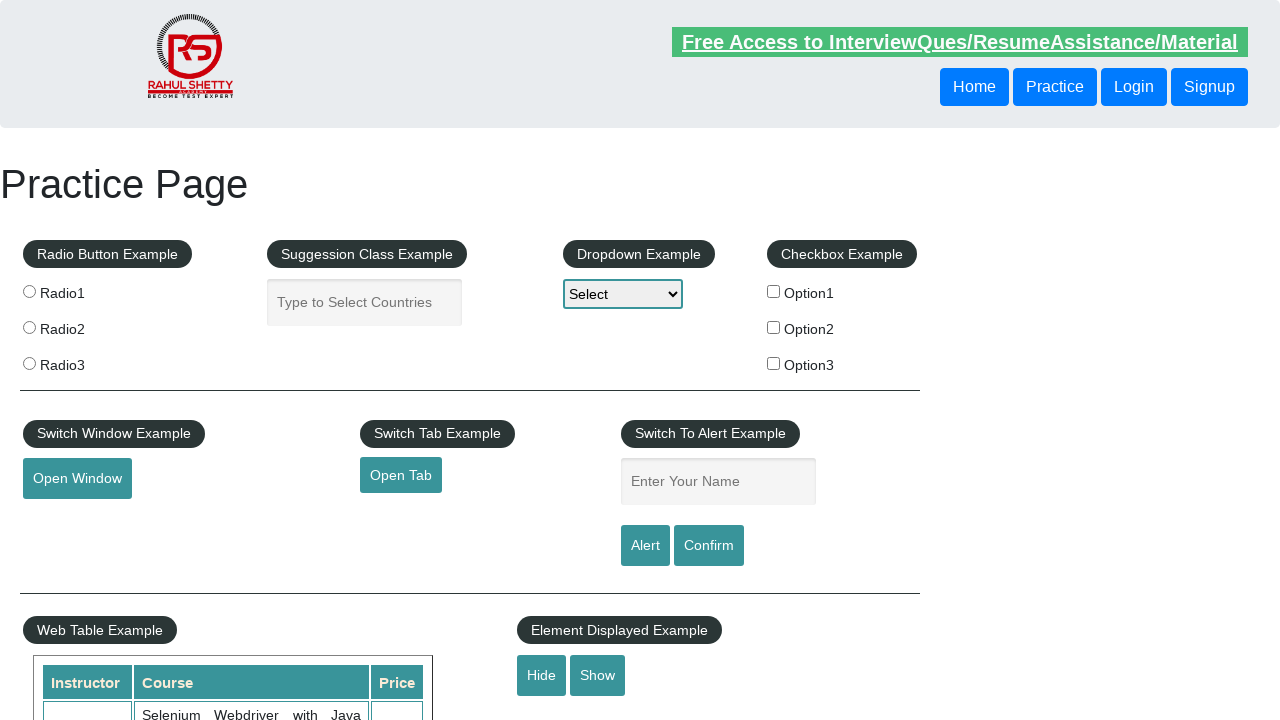

Clicked show button to display the input box at (598, 675) on #show-textbox
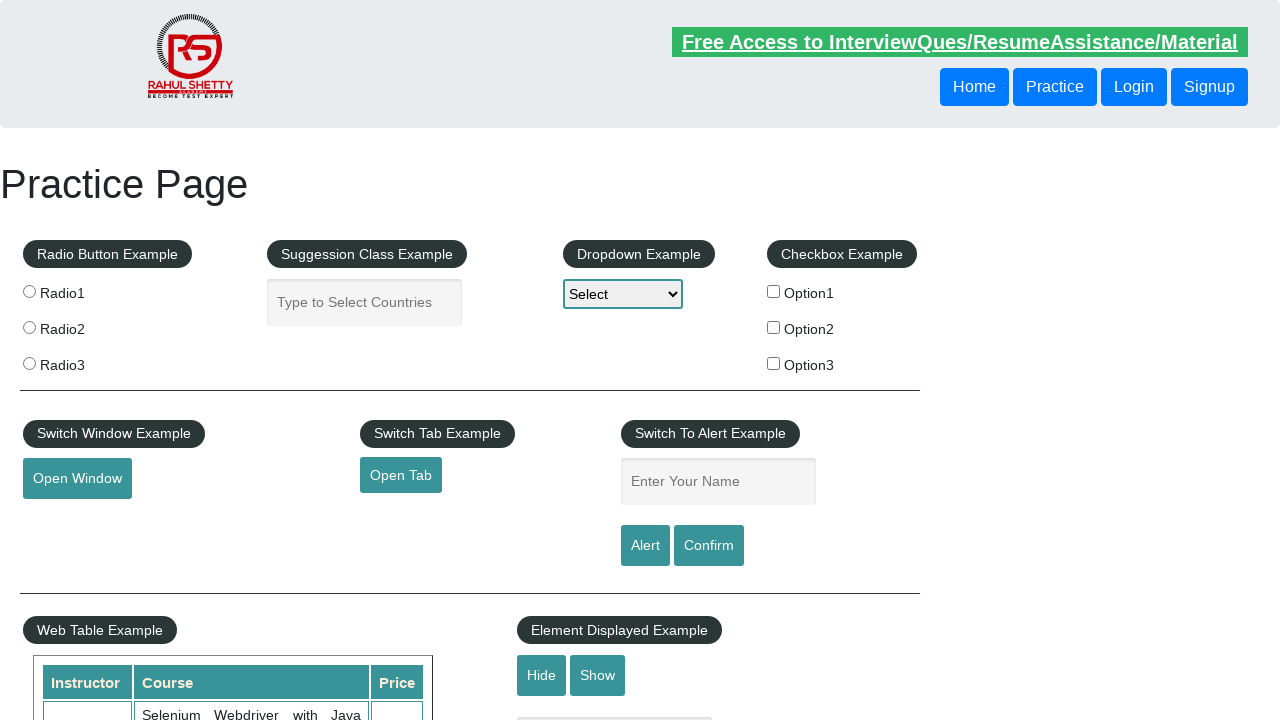

Verified that input box is displayed
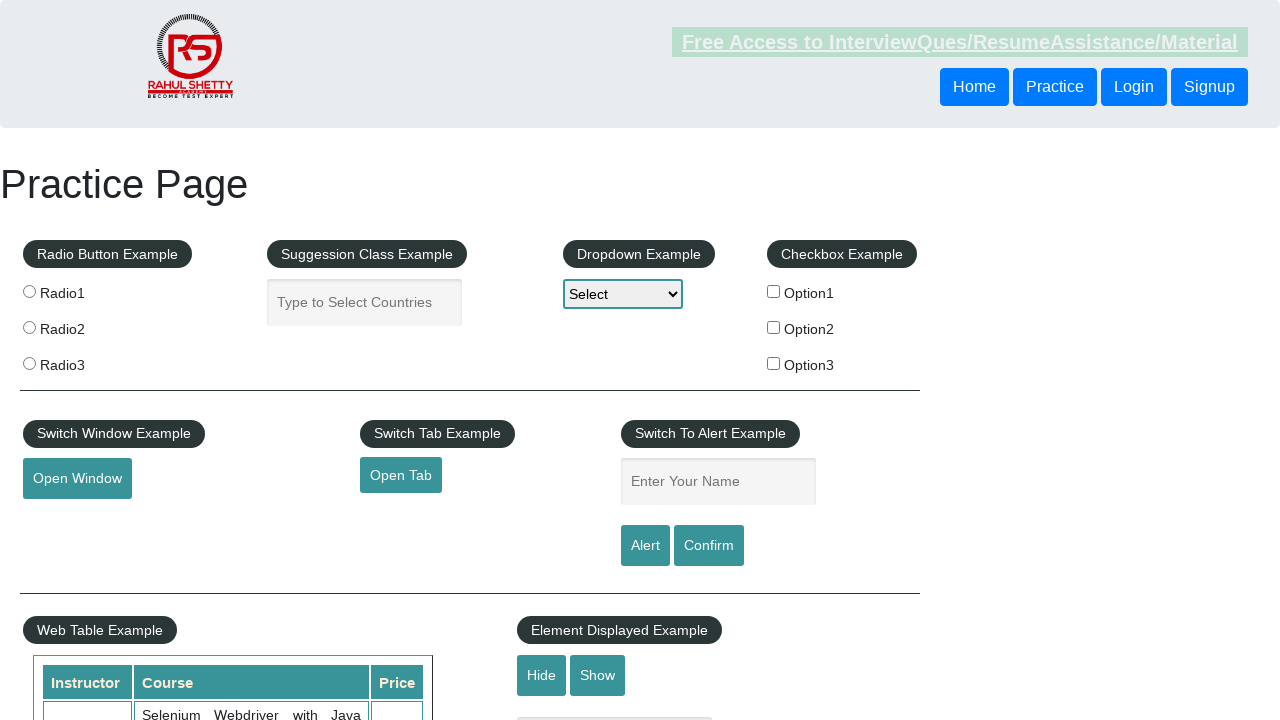

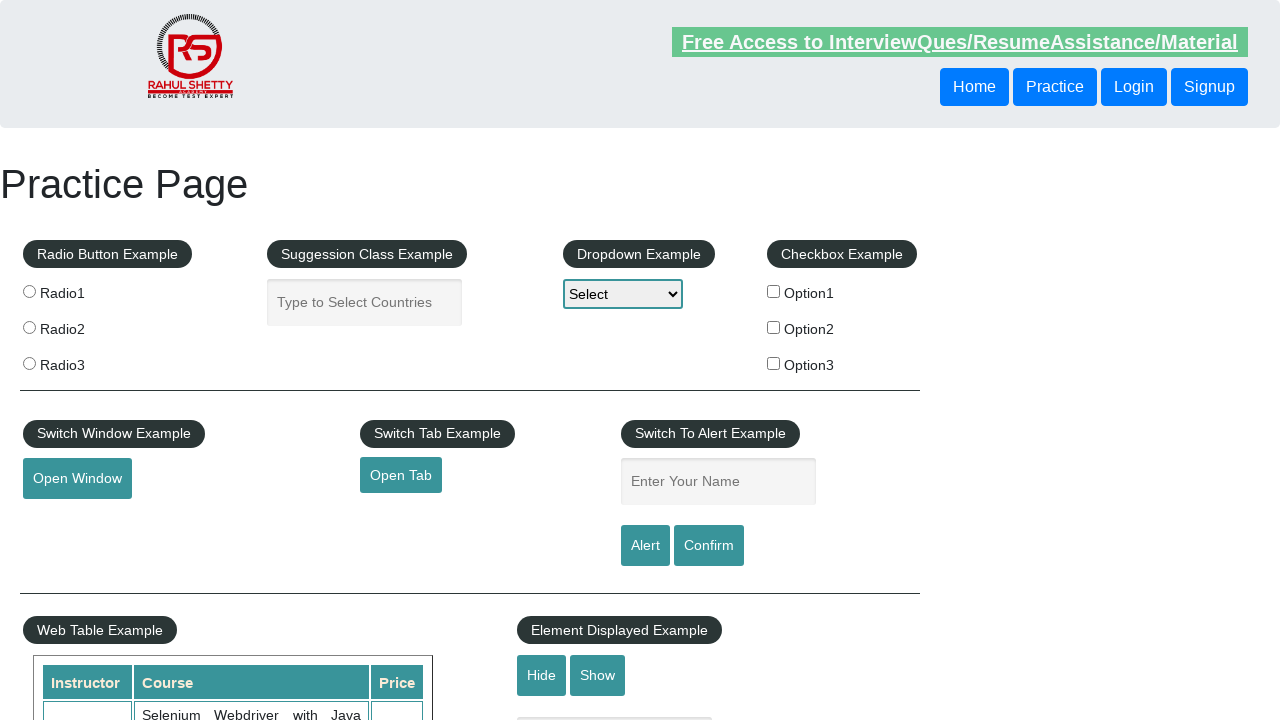